Tests browser navigation functionality by navigating to the Selenium downloads page, then performing back, forward, and refresh operations

Starting URL: https://www.selenium.dev/downloads

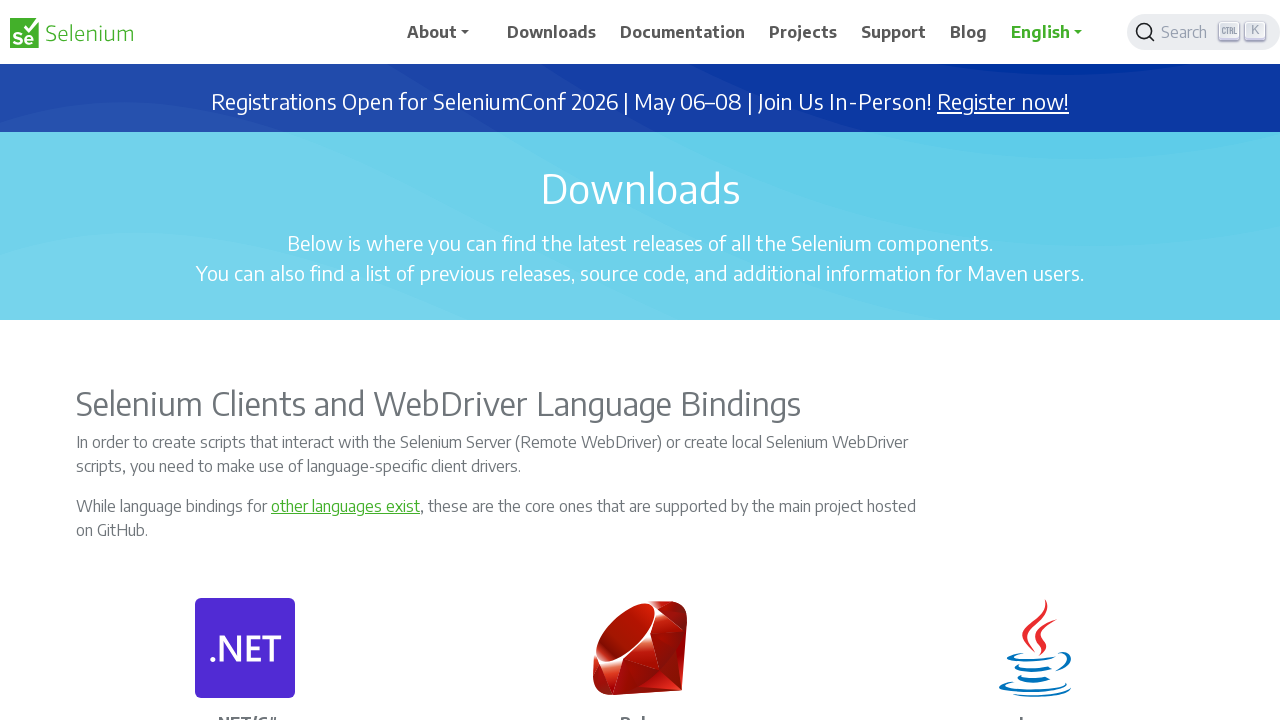

Retrieved current URL from Selenium downloads page
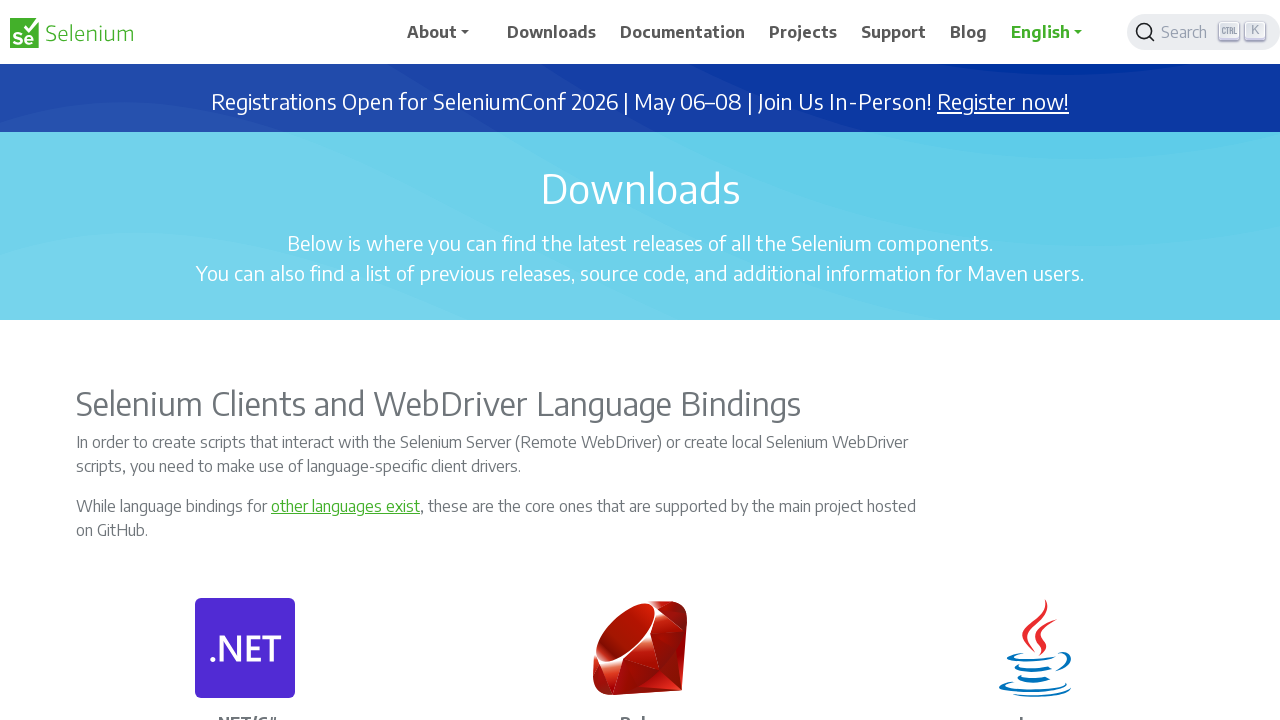

Retrieved page title
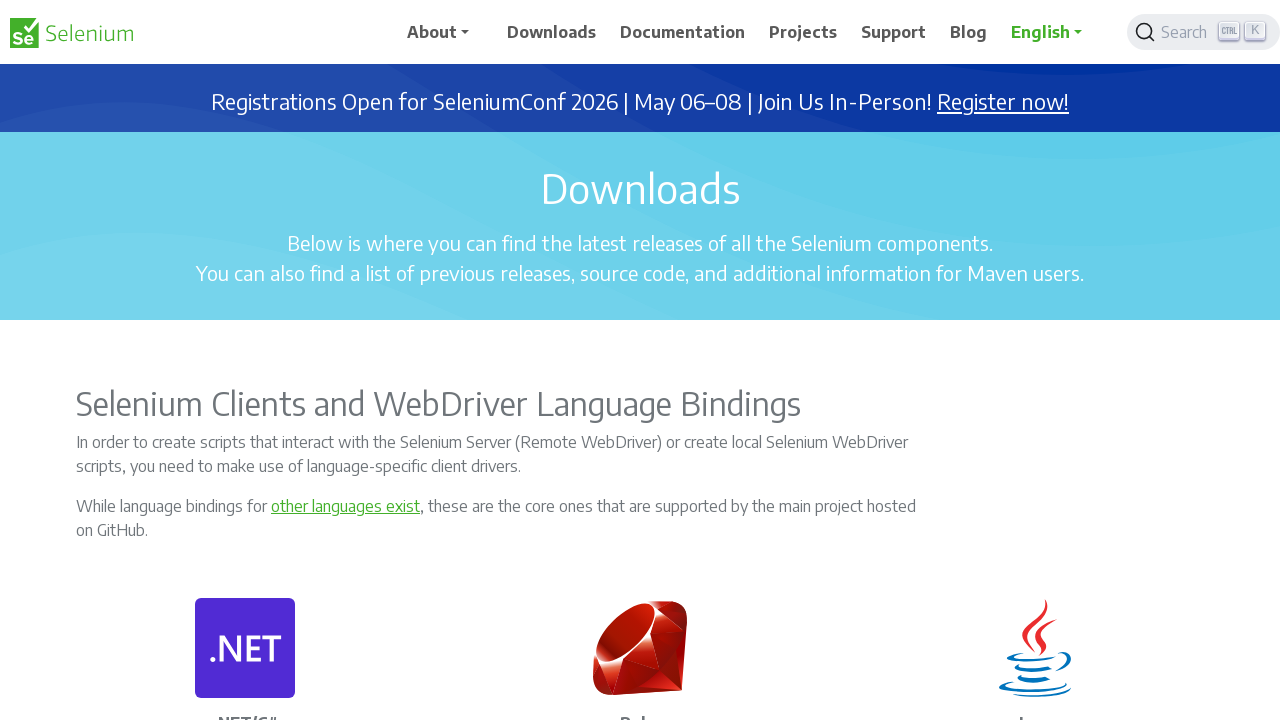

Navigated back in browser history
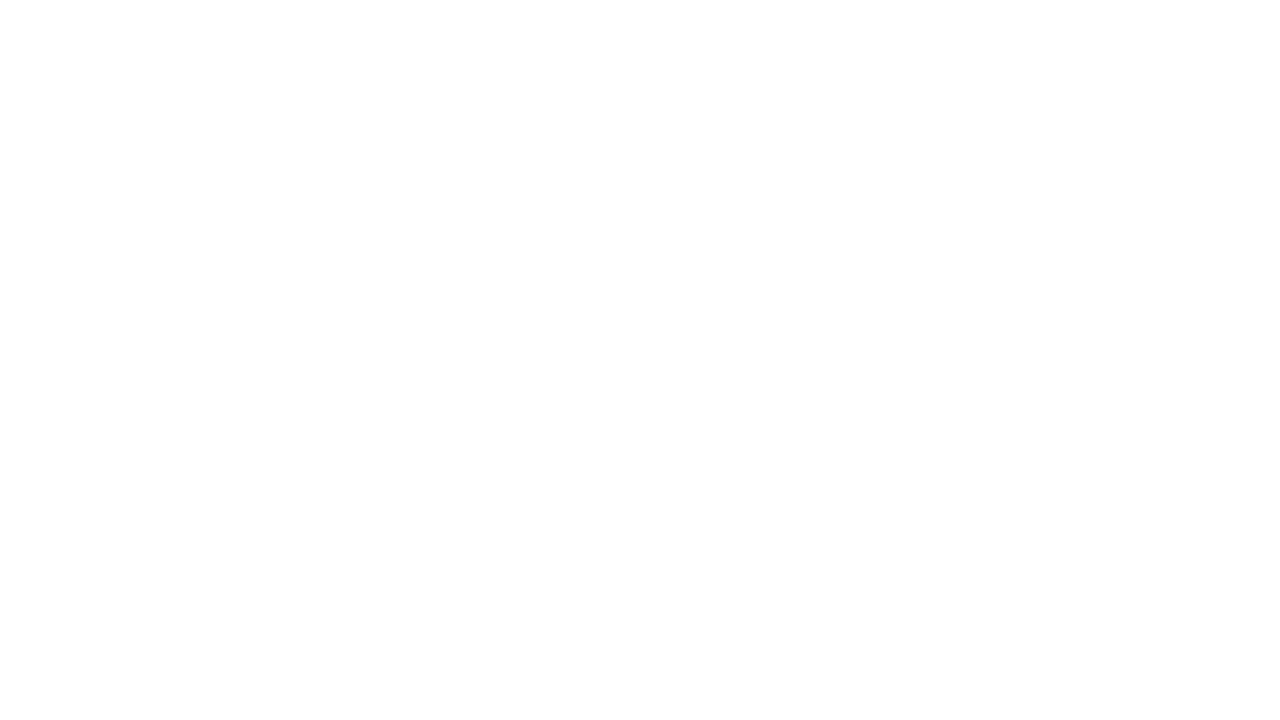

Navigated forward in browser history
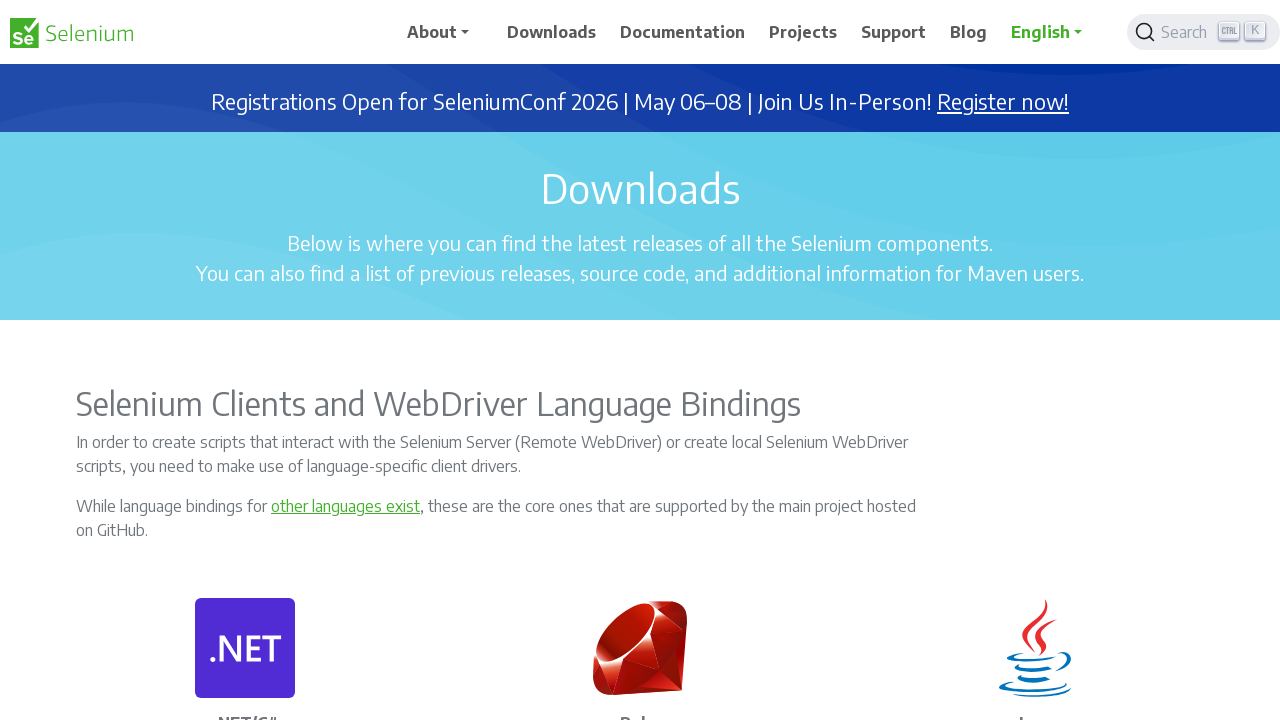

Refreshed the page
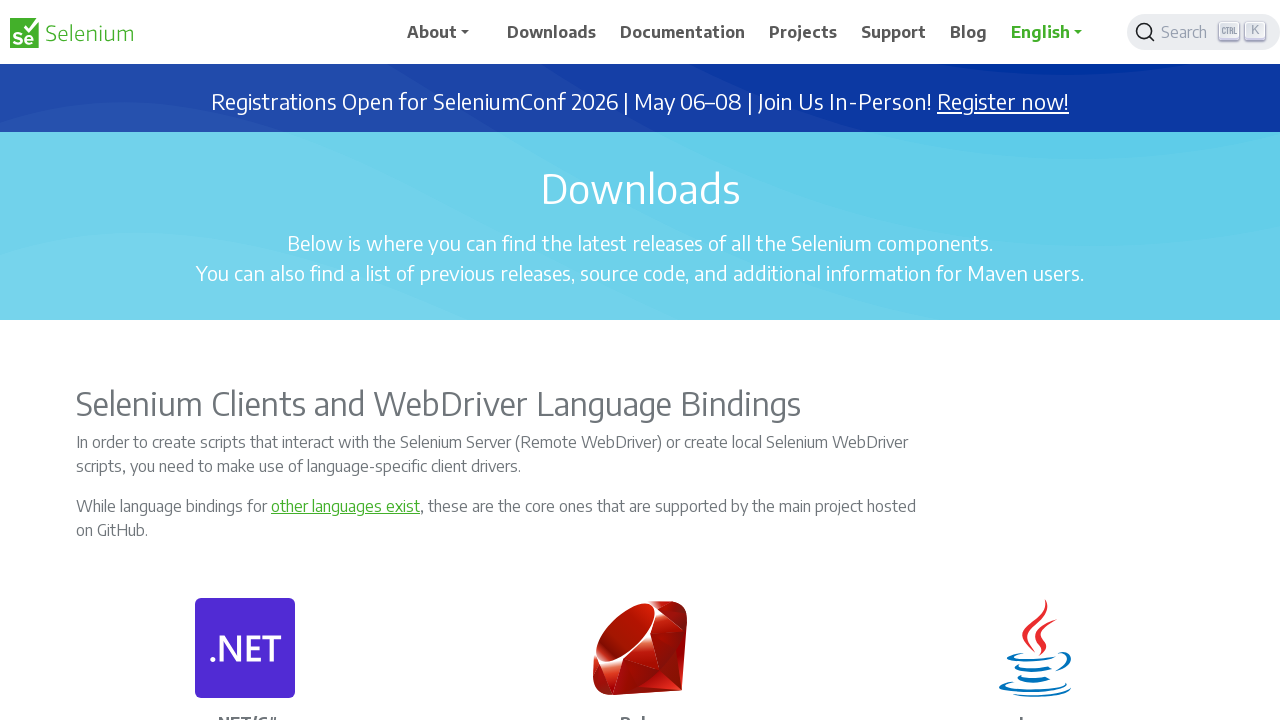

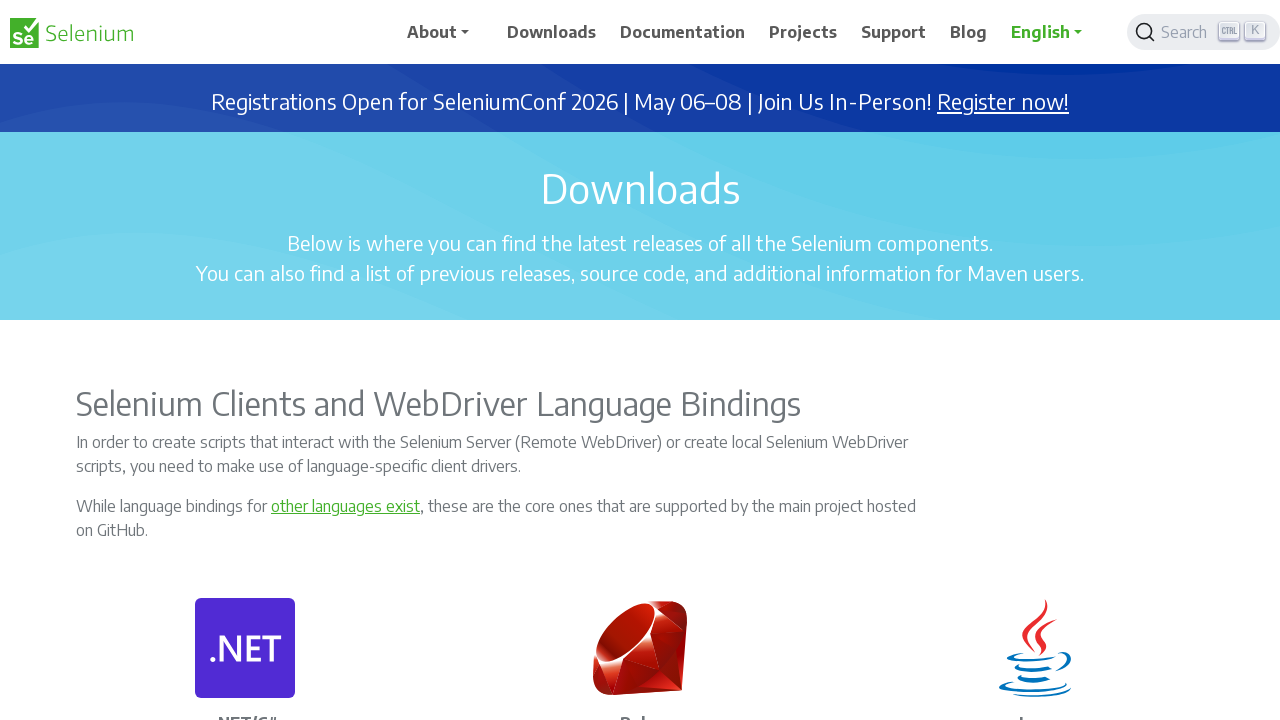